Navigates to Toronto CityNews gas prices page and verifies that the gas price prediction element is displayed on the page.

Starting URL: https://toronto.citynews.ca/toronto-gta-gas-prices/

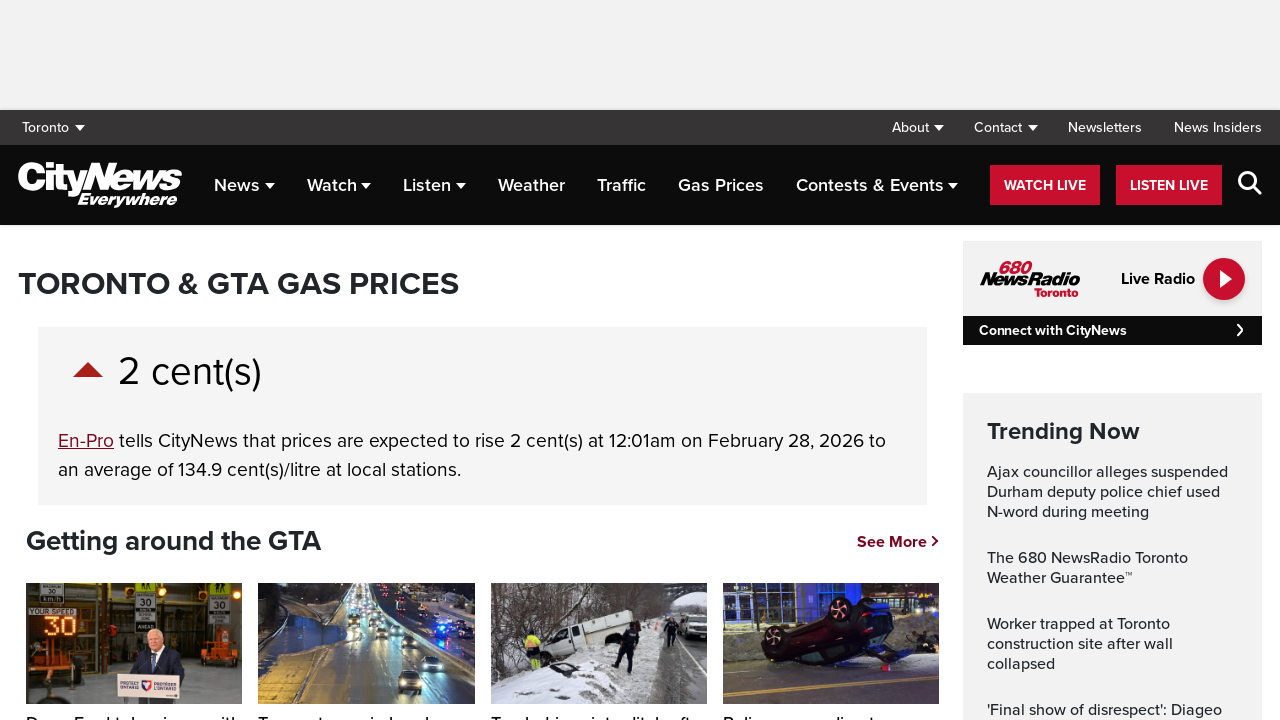

Navigated to Toronto CityNews gas prices page
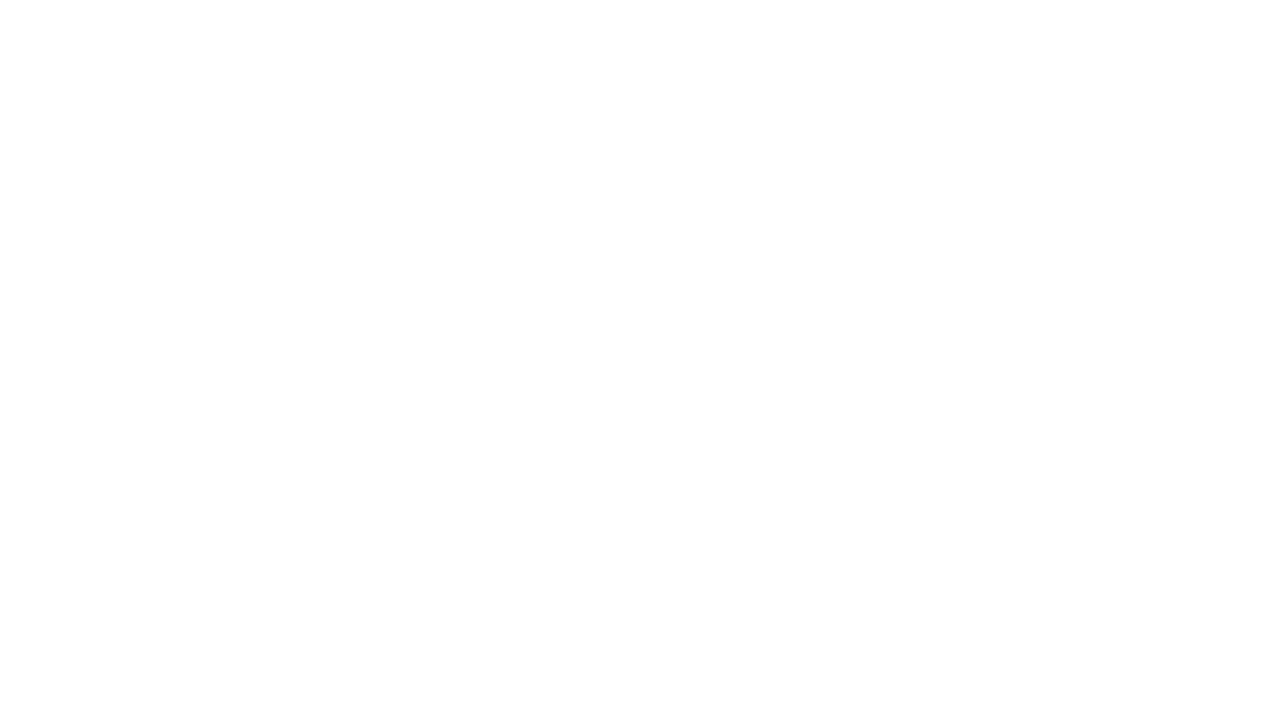

Gas price prediction element loaded
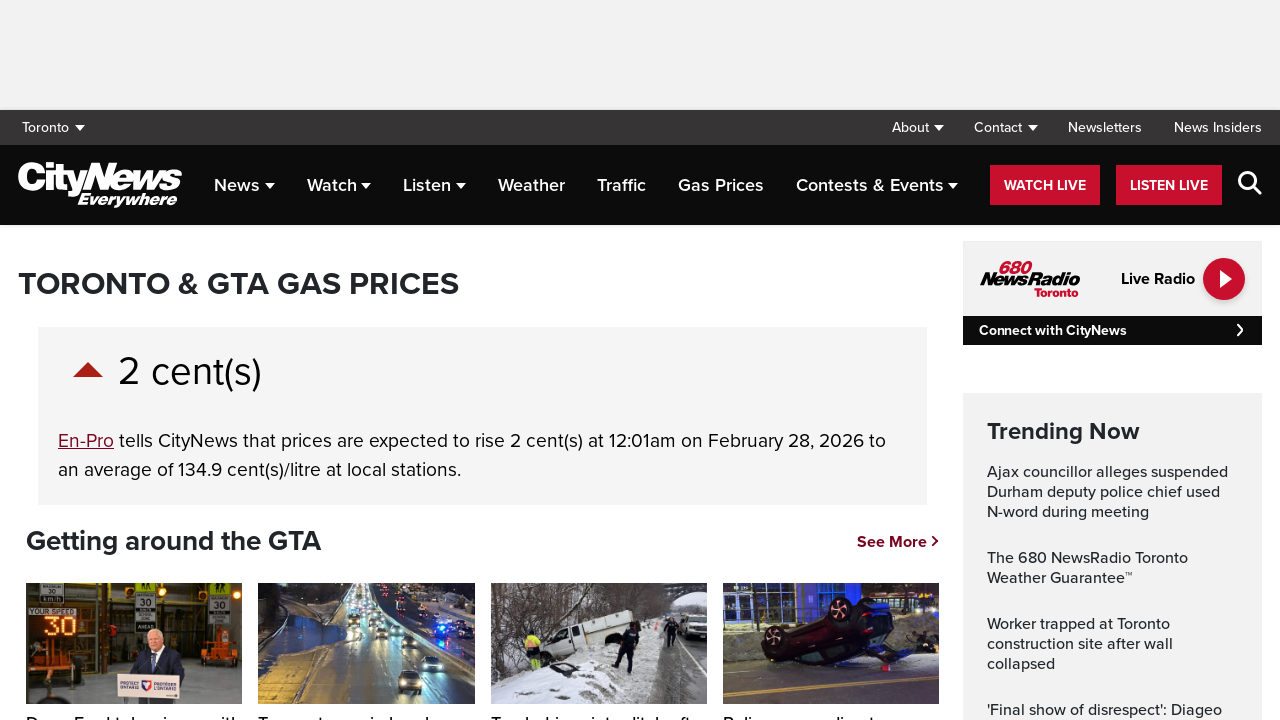

Verified that gas price prediction element is displayed on the page
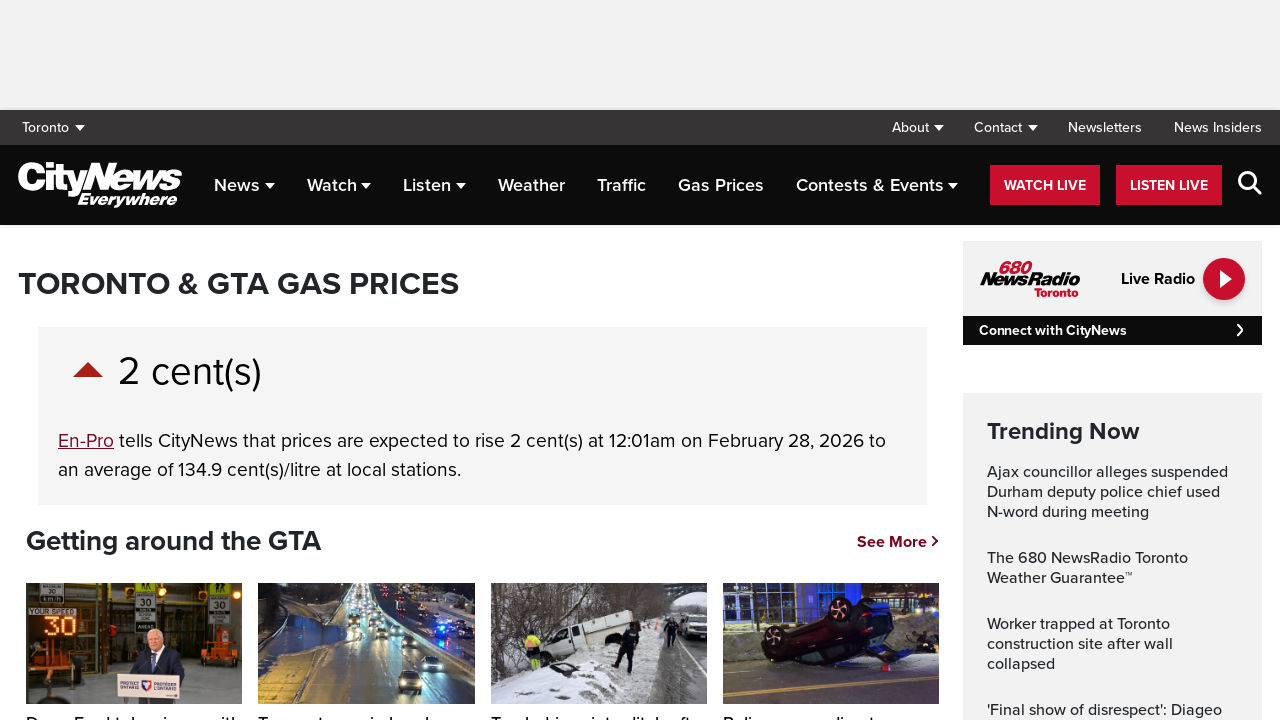

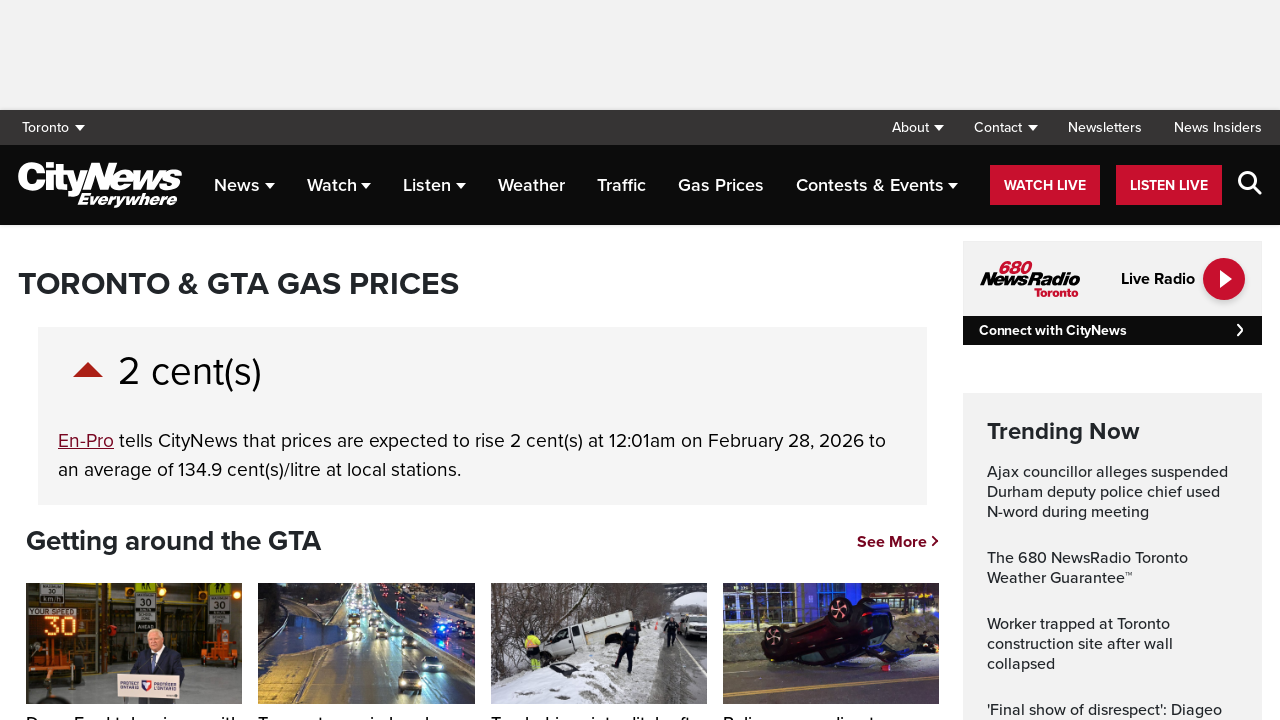